Tests mouse hover interaction on SpiceJet website by hovering over the Add-ons menu and clicking on SpicePlus link

Starting URL: https://www.spicejet.com/

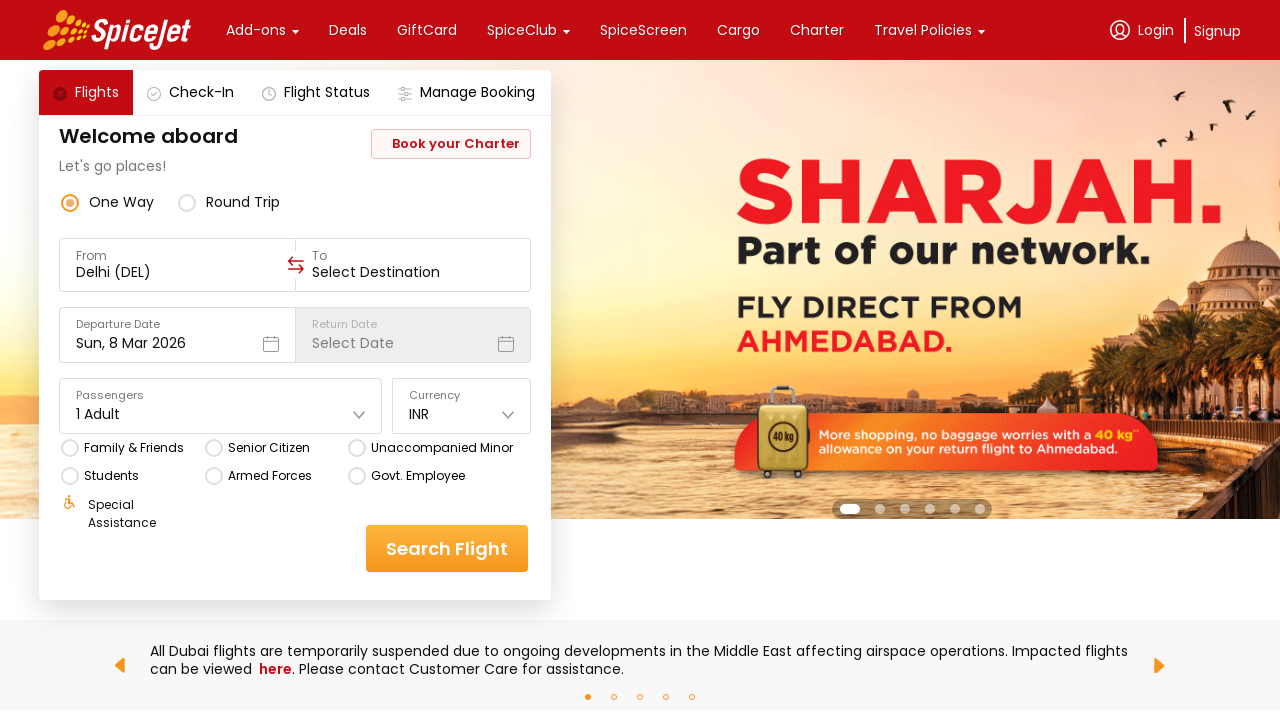

Navigated to SpiceJet website
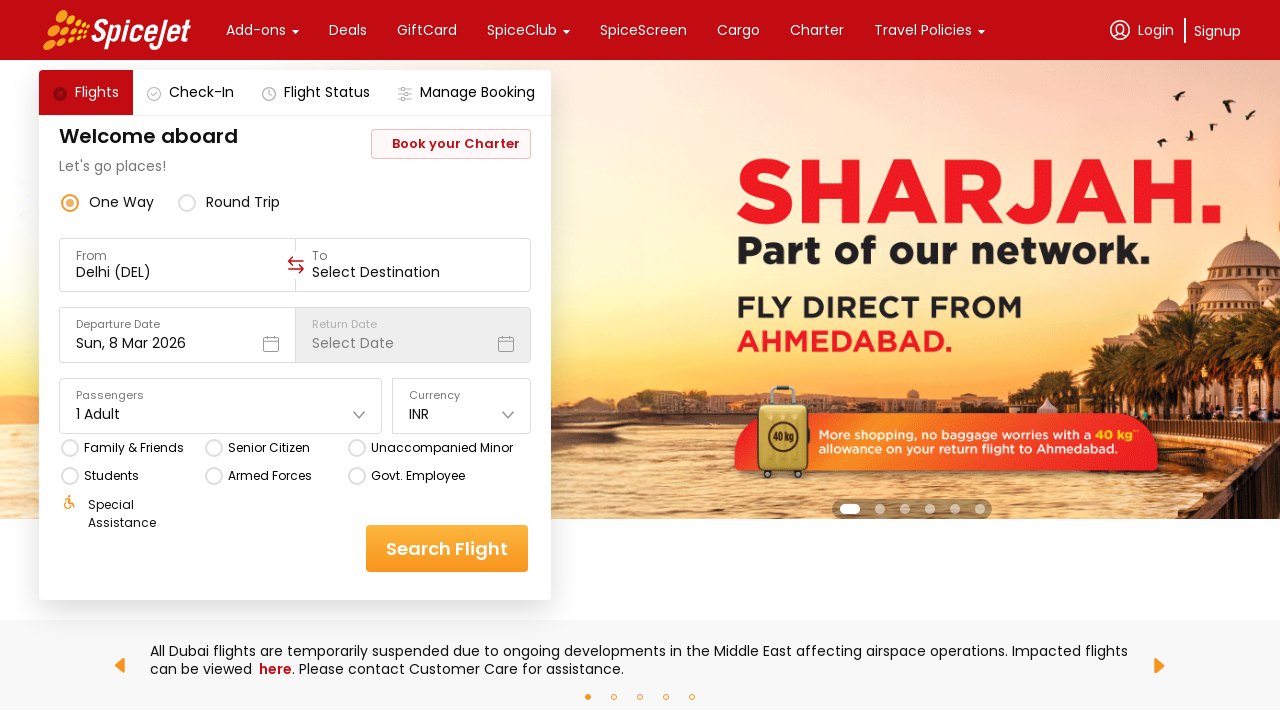

Hovered over Add-ons menu to reveal dropdown at (256, 30) on xpath=//div[contains(text(),'Add-ons')]
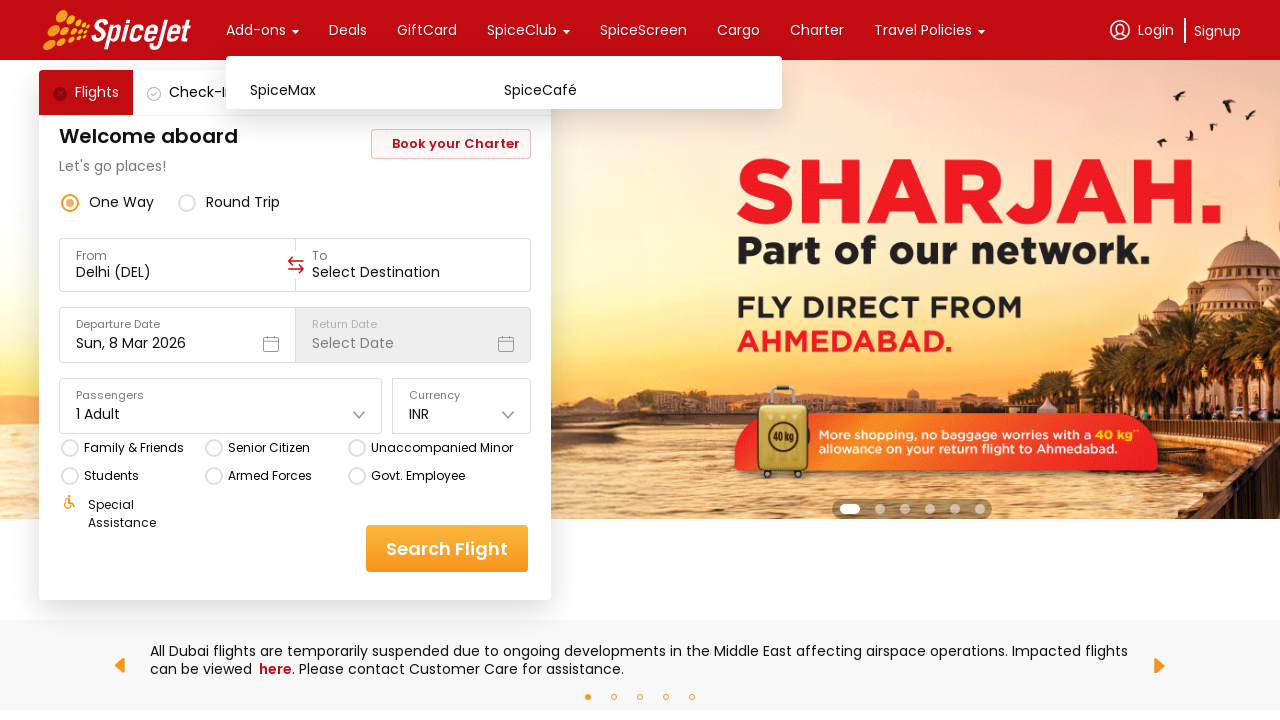

Clicked on SpicePlus link from Add-ons dropdown menu at (631, 288) on text=SpicePlus
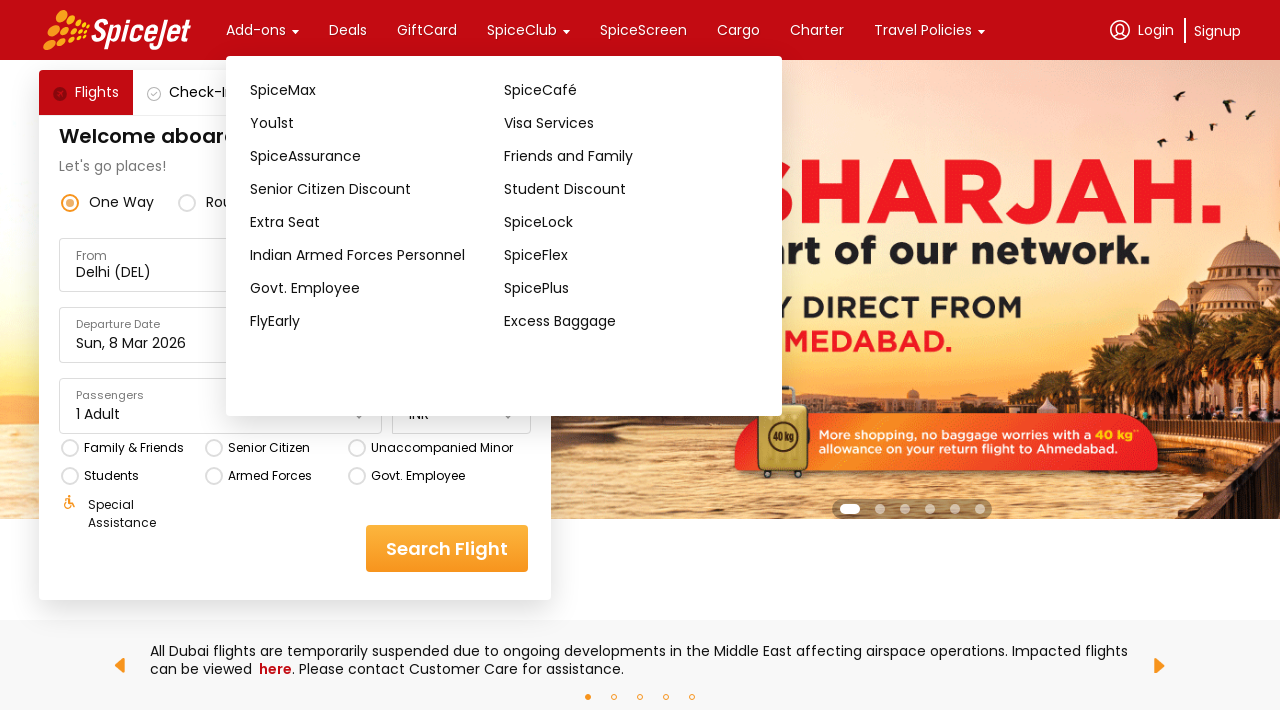

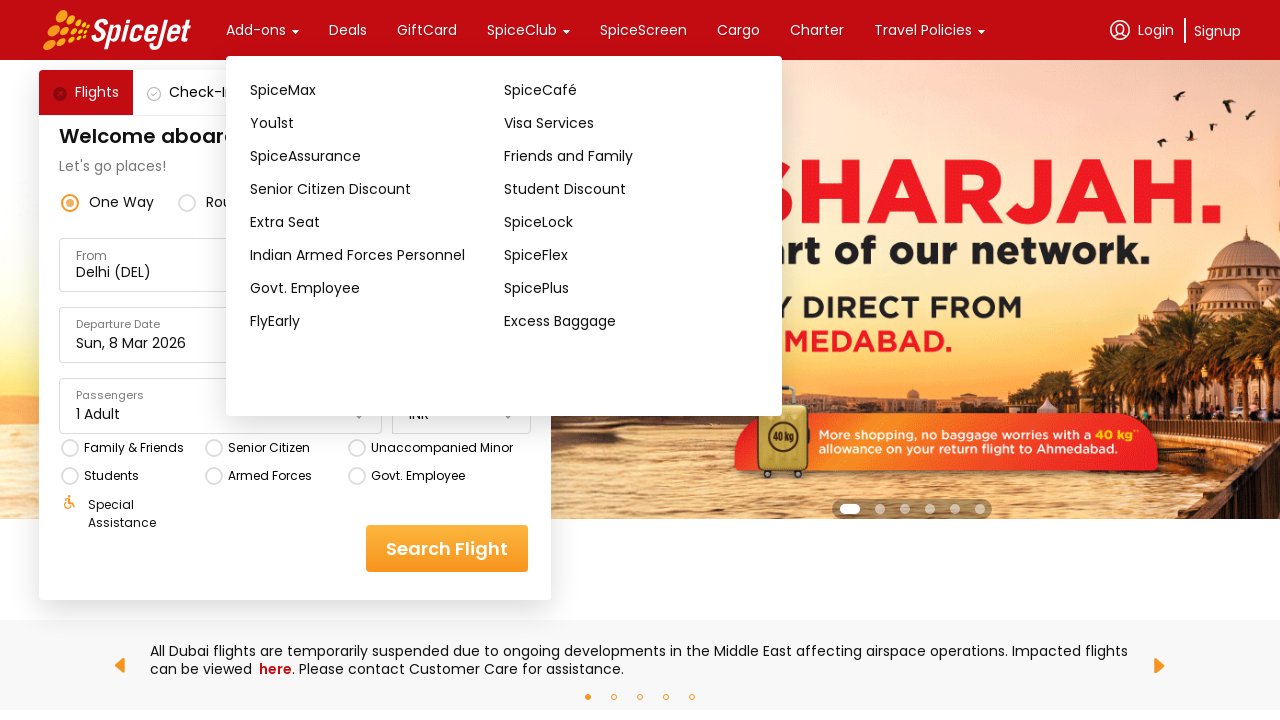